Sets the browser viewport to desktop dimensions (1920x1080)

Starting URL: https://devexpress.github.io/testcafe/example/

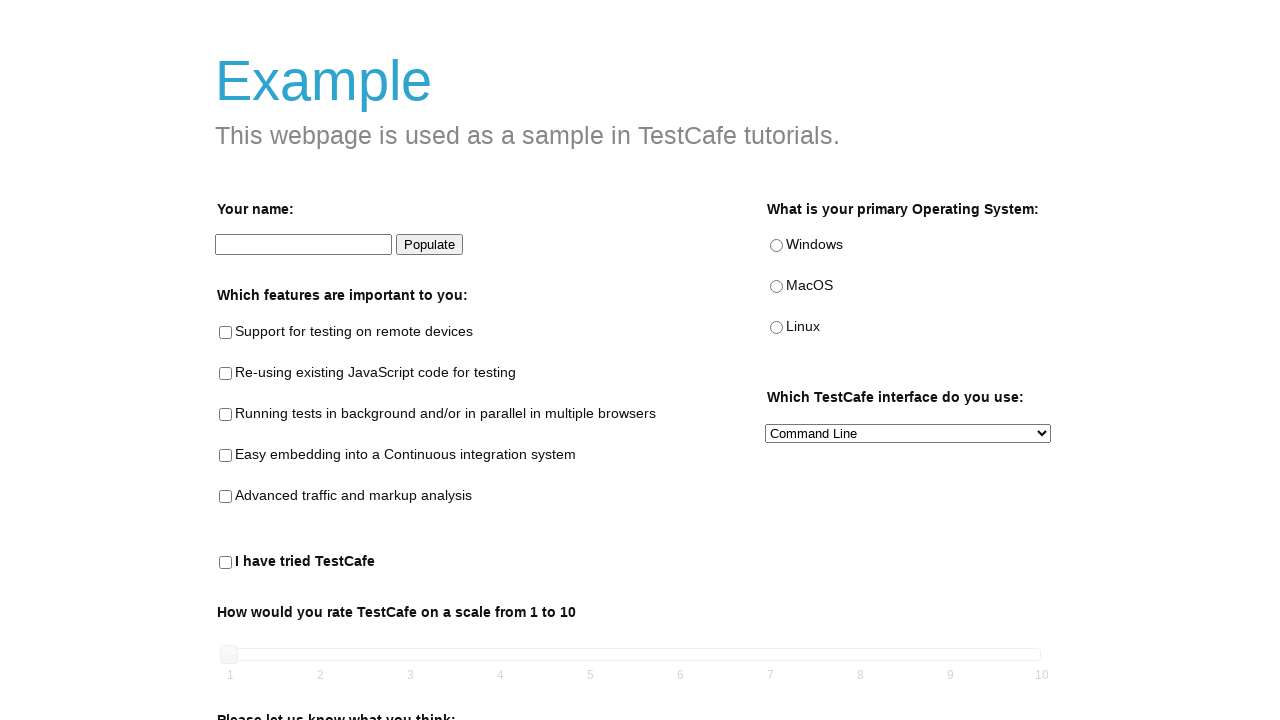

Set browser viewport to desktop dimensions (1920x1080)
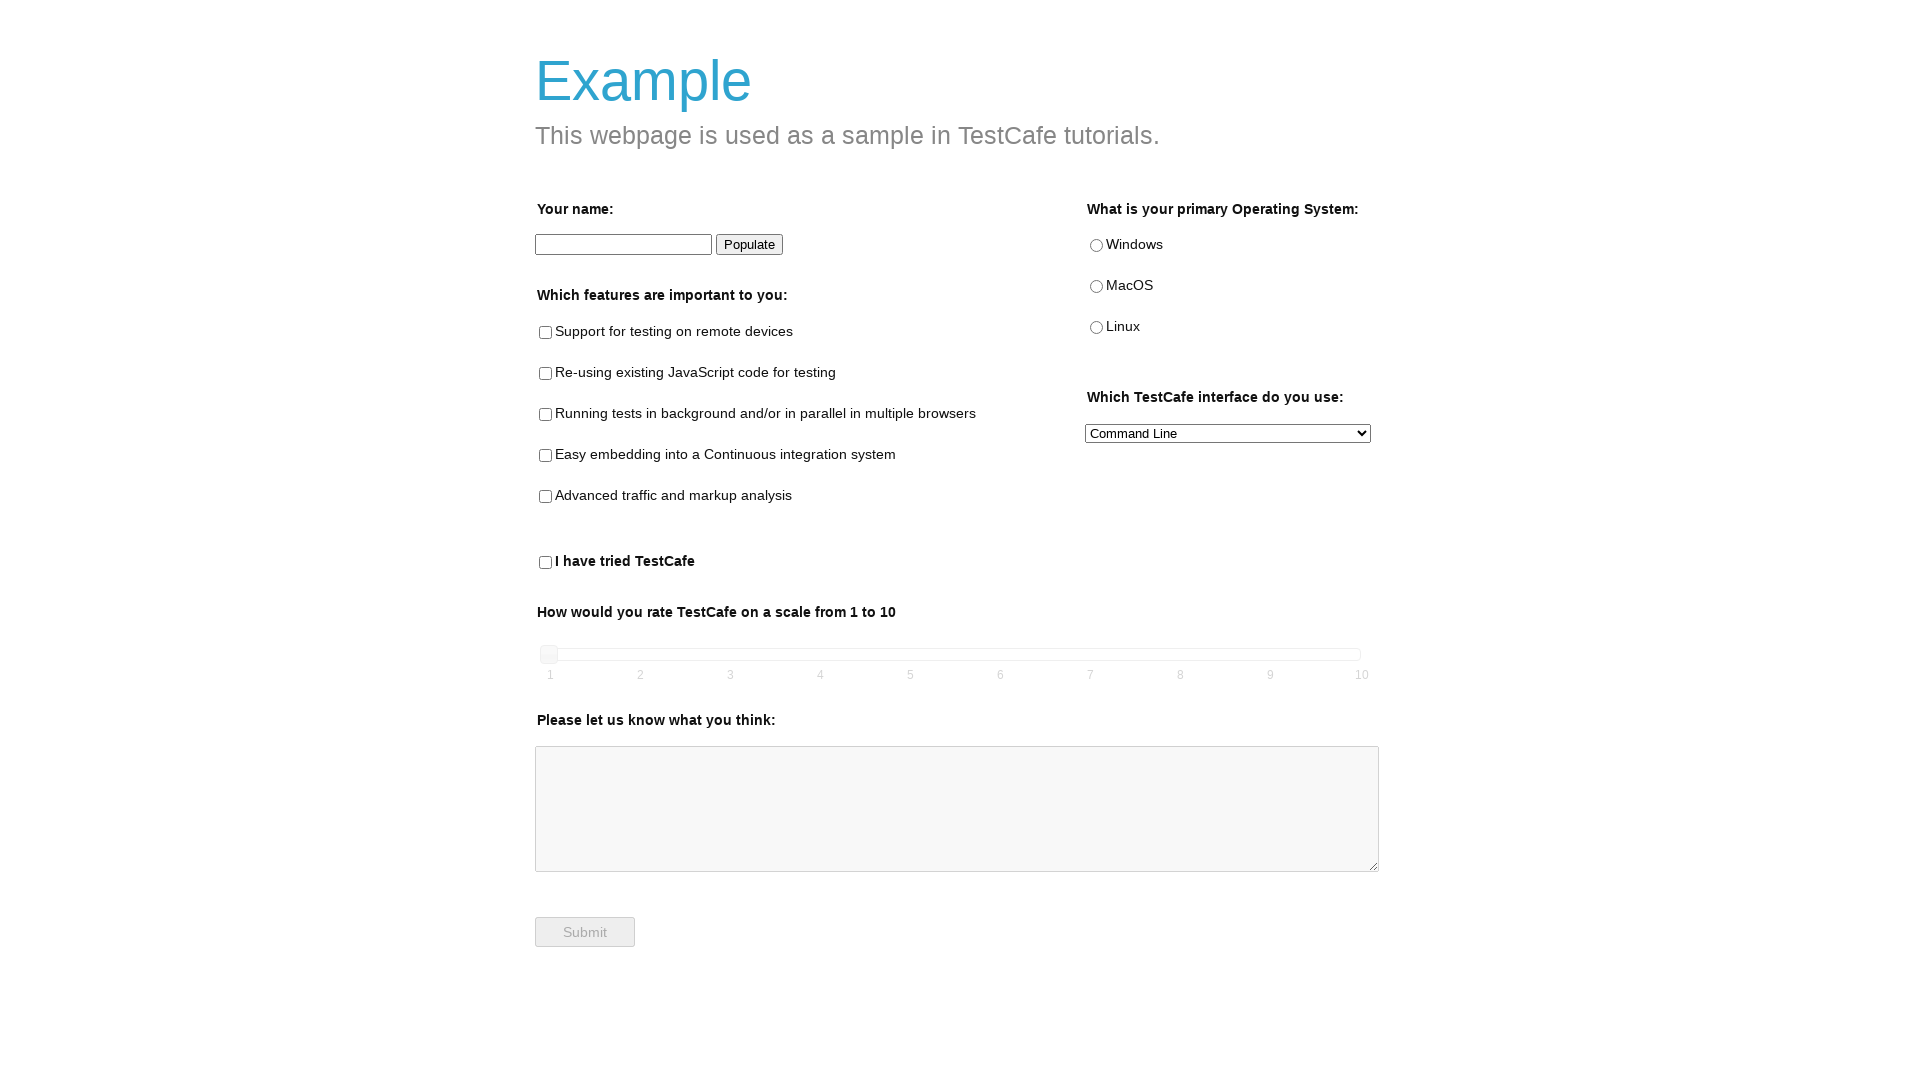

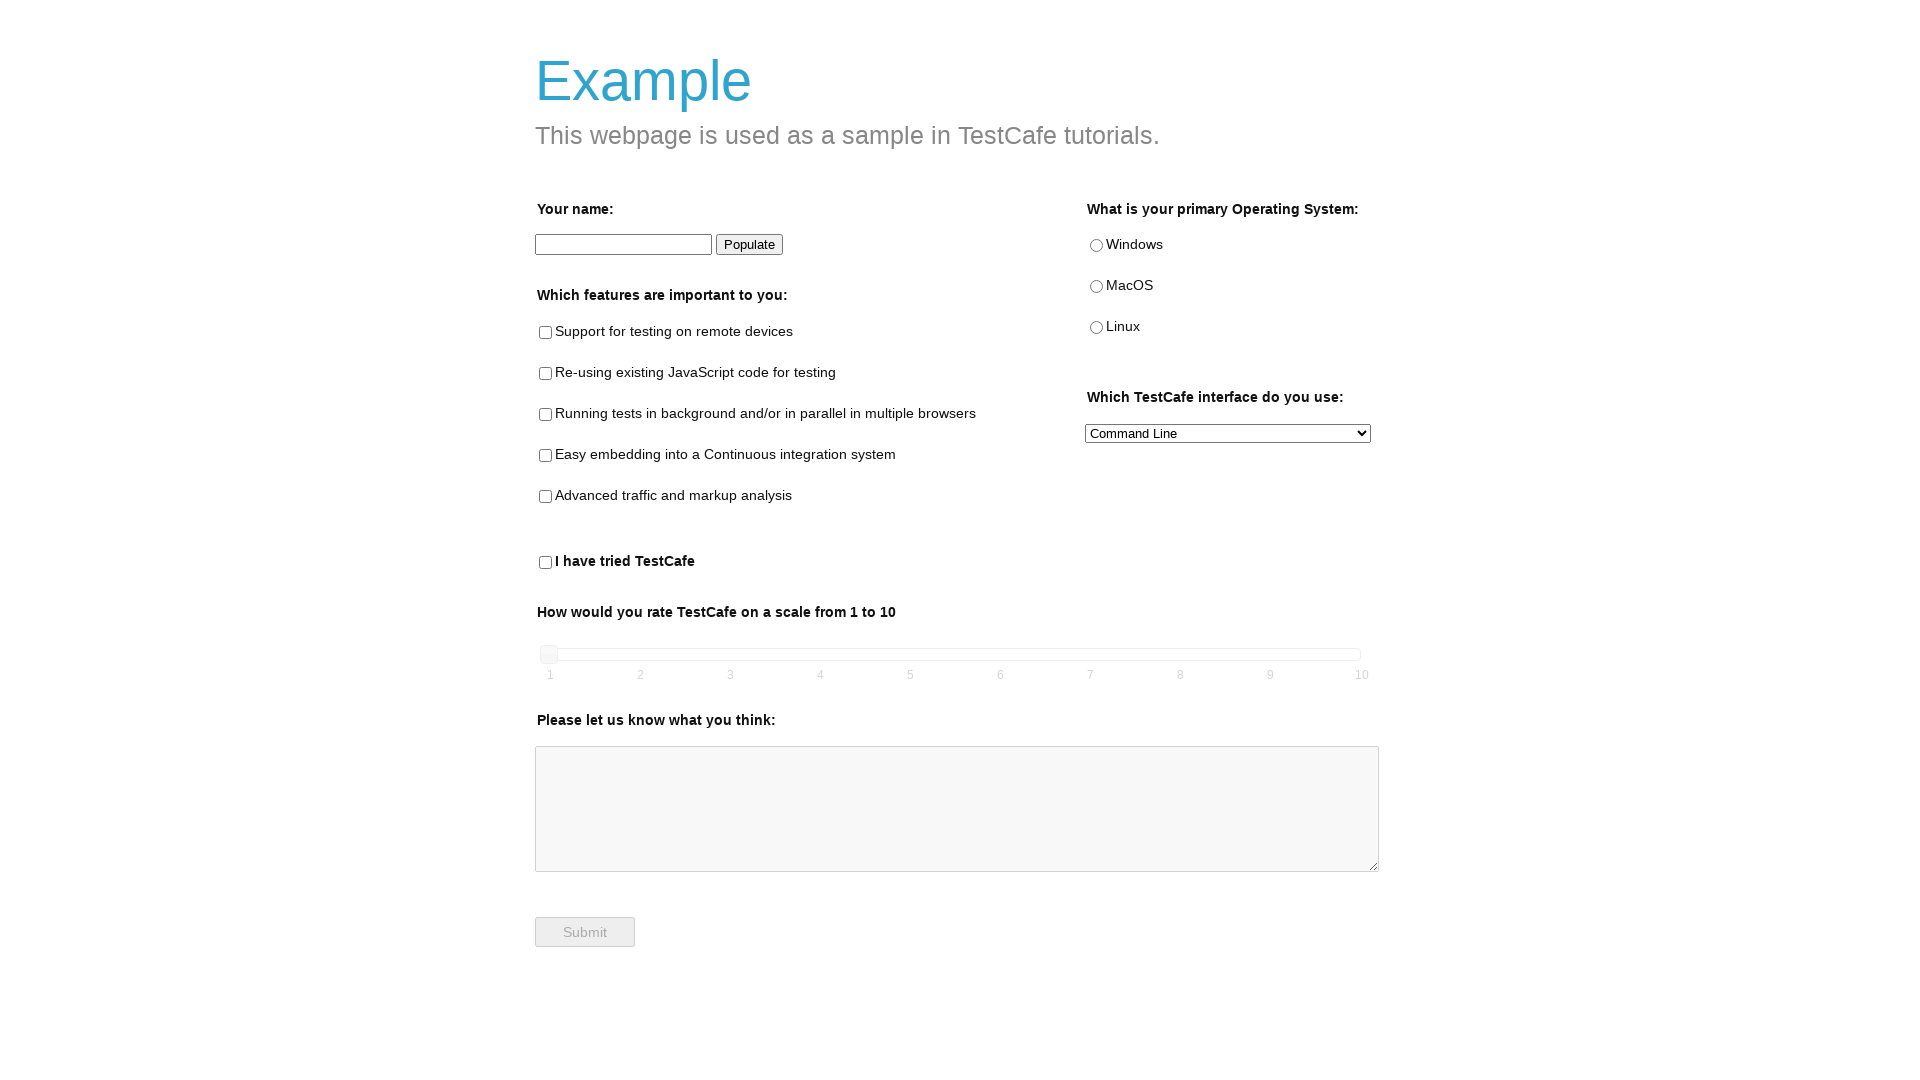